Tests iframe switching functionality on W3Schools by navigating into an iframe, clicking a button that triggers a JavaScript confirm dialog, accepting the alert, then switching back to the main content to click the Run button, and finally switching back into the iframe to verify the result.

Starting URL: https://www.w3schools.com/js/tryit.asp?filename=tryjs_confirm

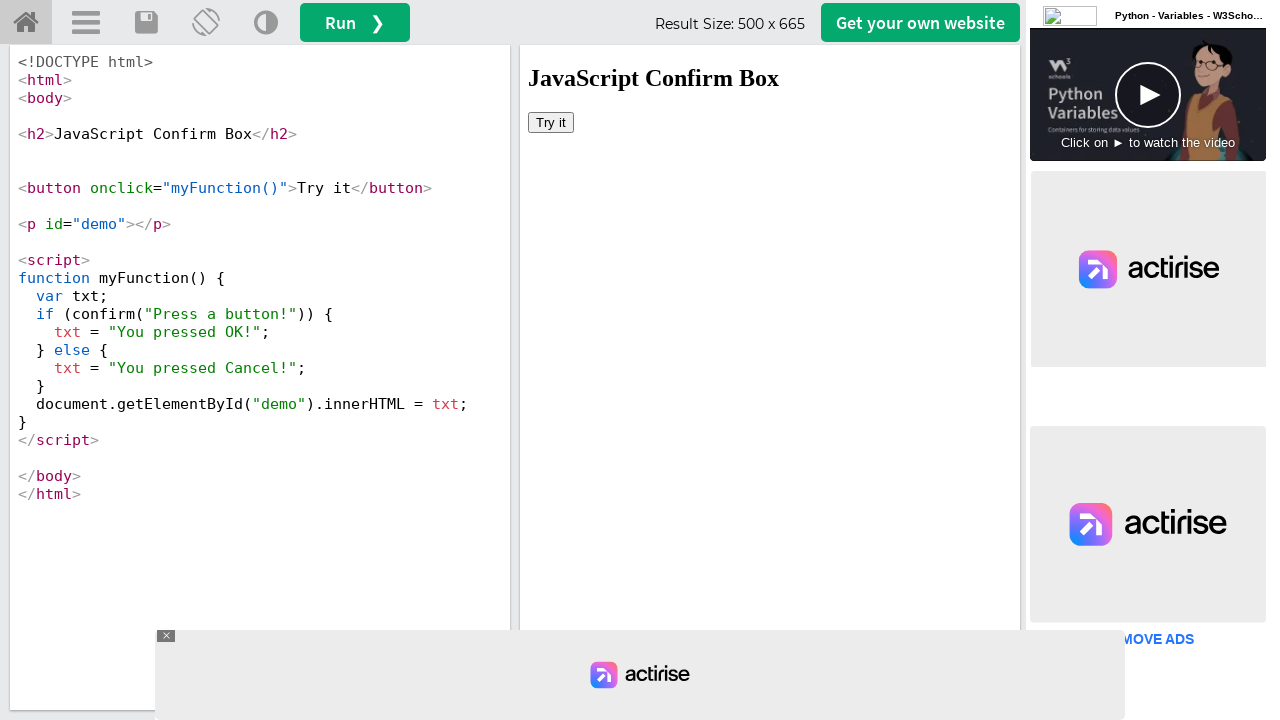

Located iframe with id 'iframeResult'
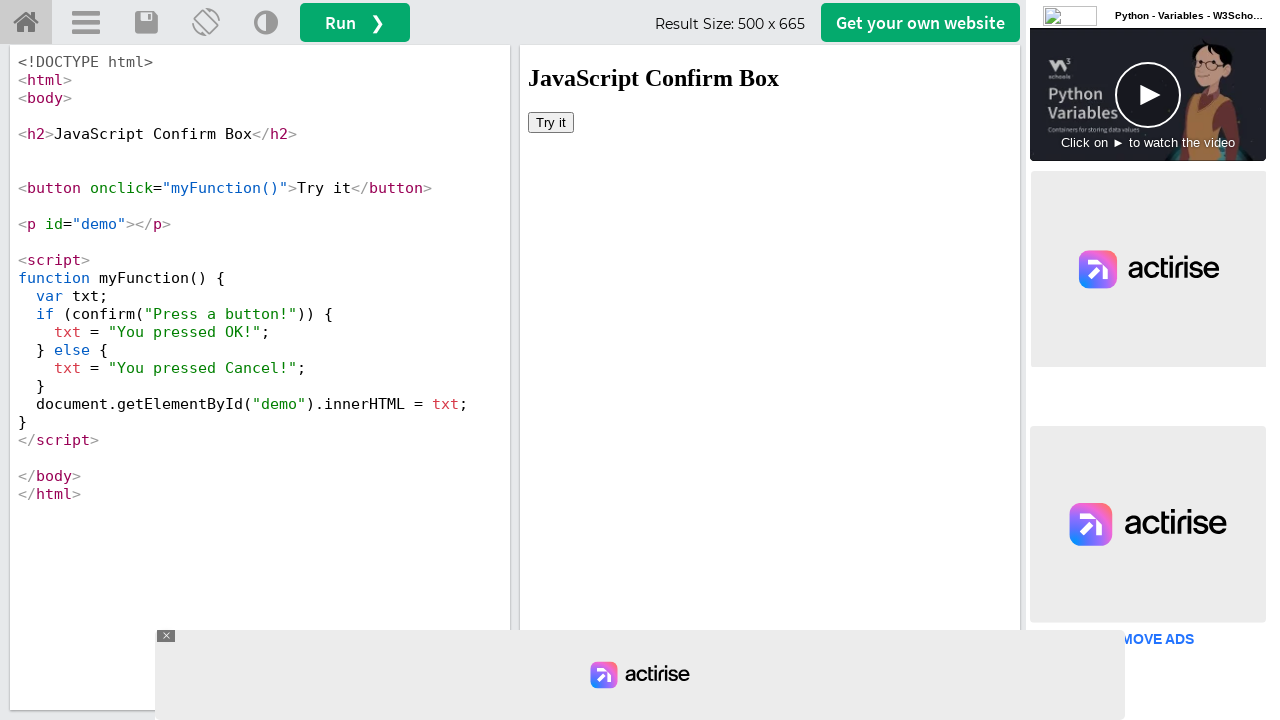

Clicked 'Try it' button inside iframe at (551, 122) on #iframeResult >> internal:control=enter-frame >> xpath=//button[text()='Try it']
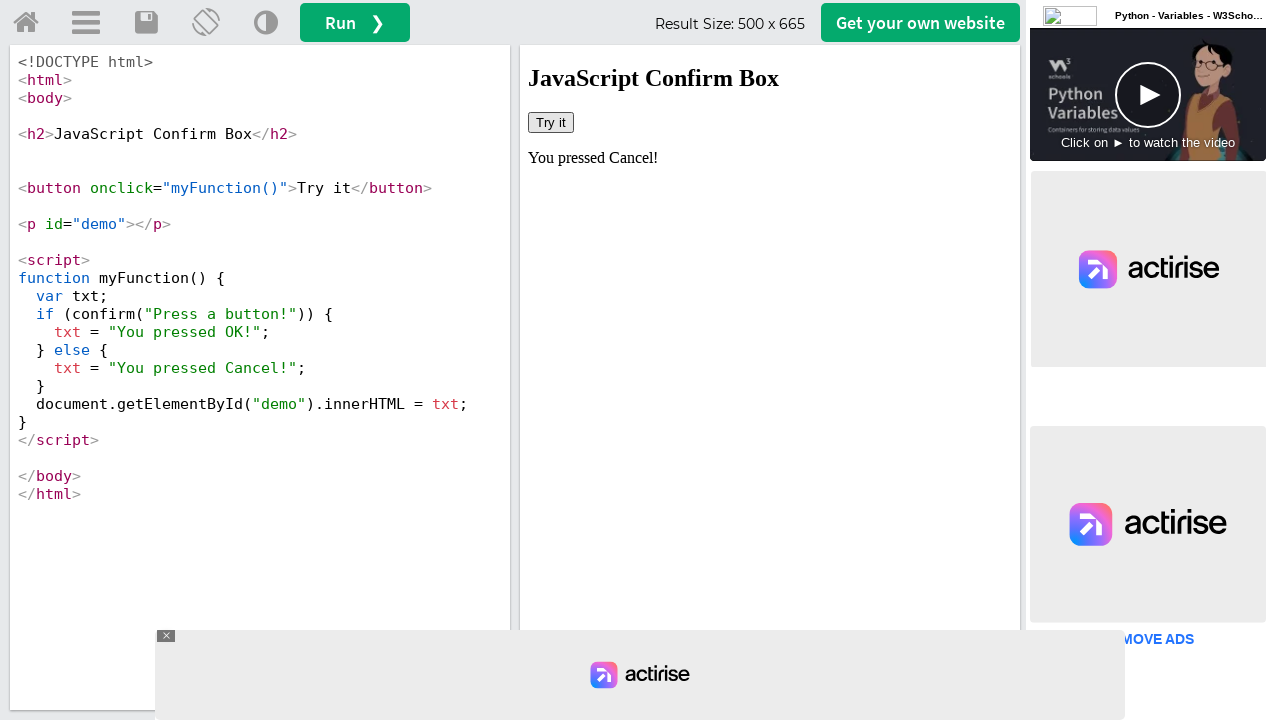

Set up dialog handler to accept confirm dialogs
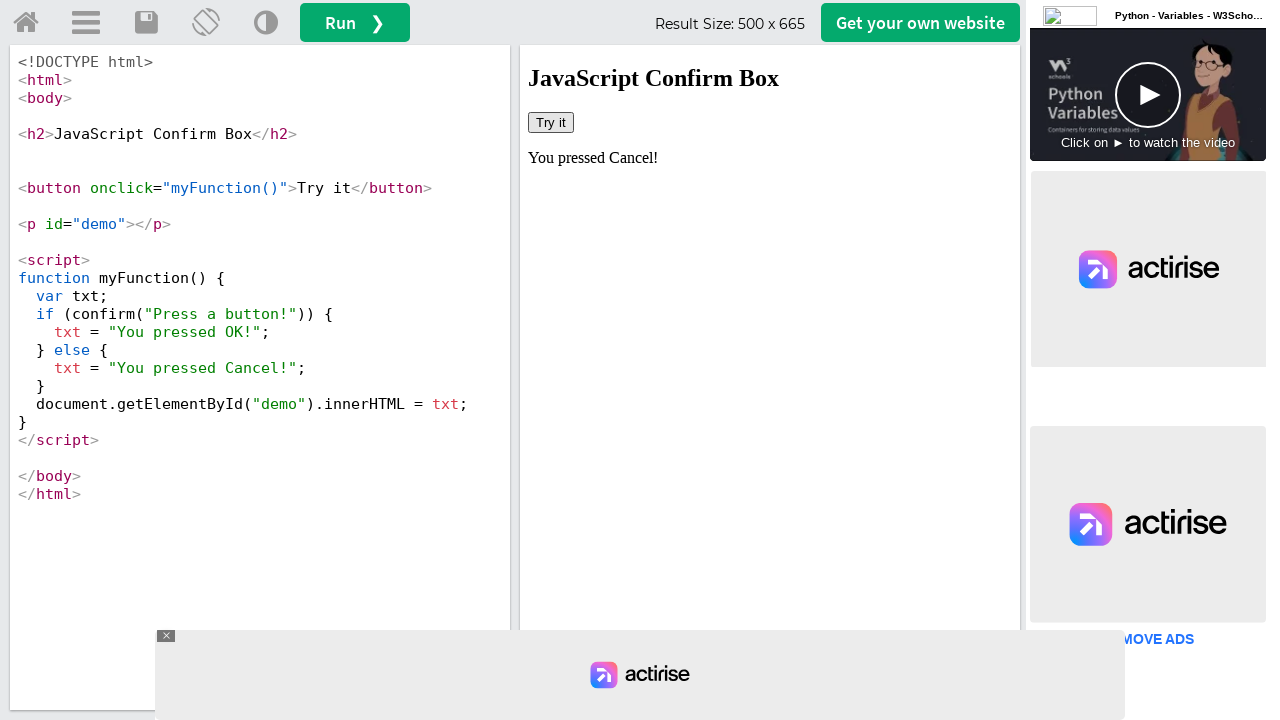

Waited for dialog to be handled
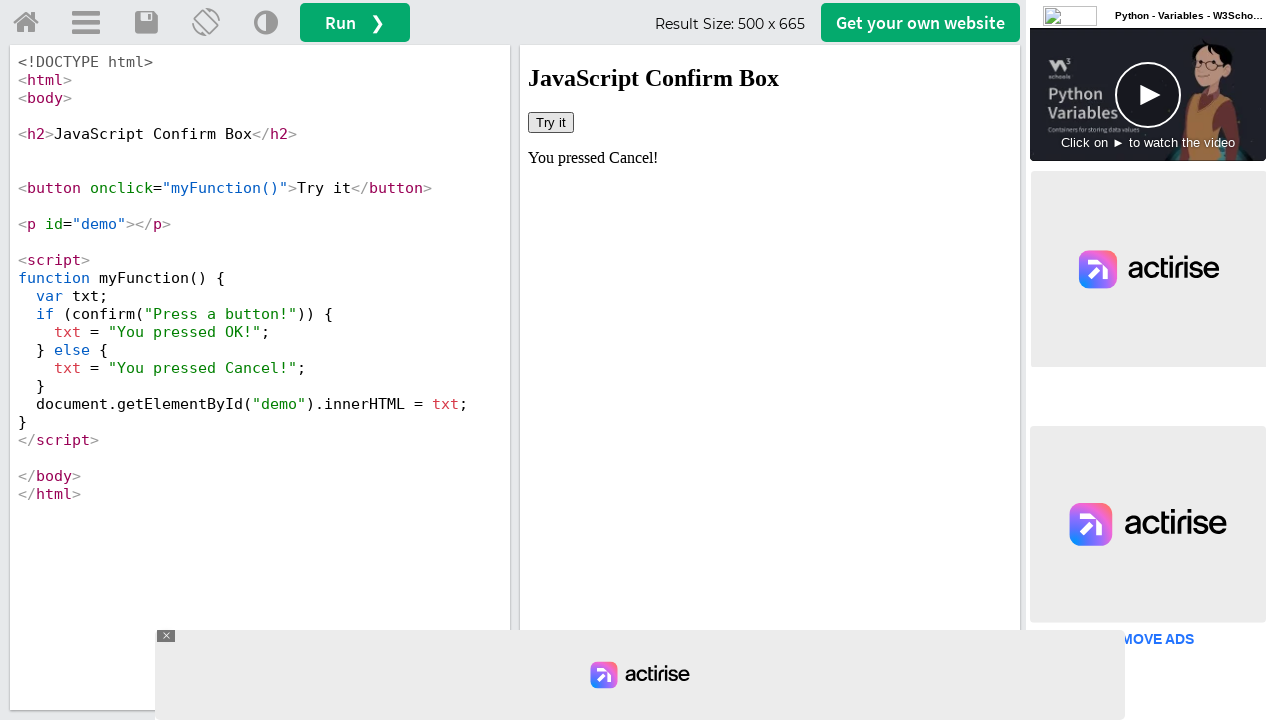

Verified demo element is visible in iframe
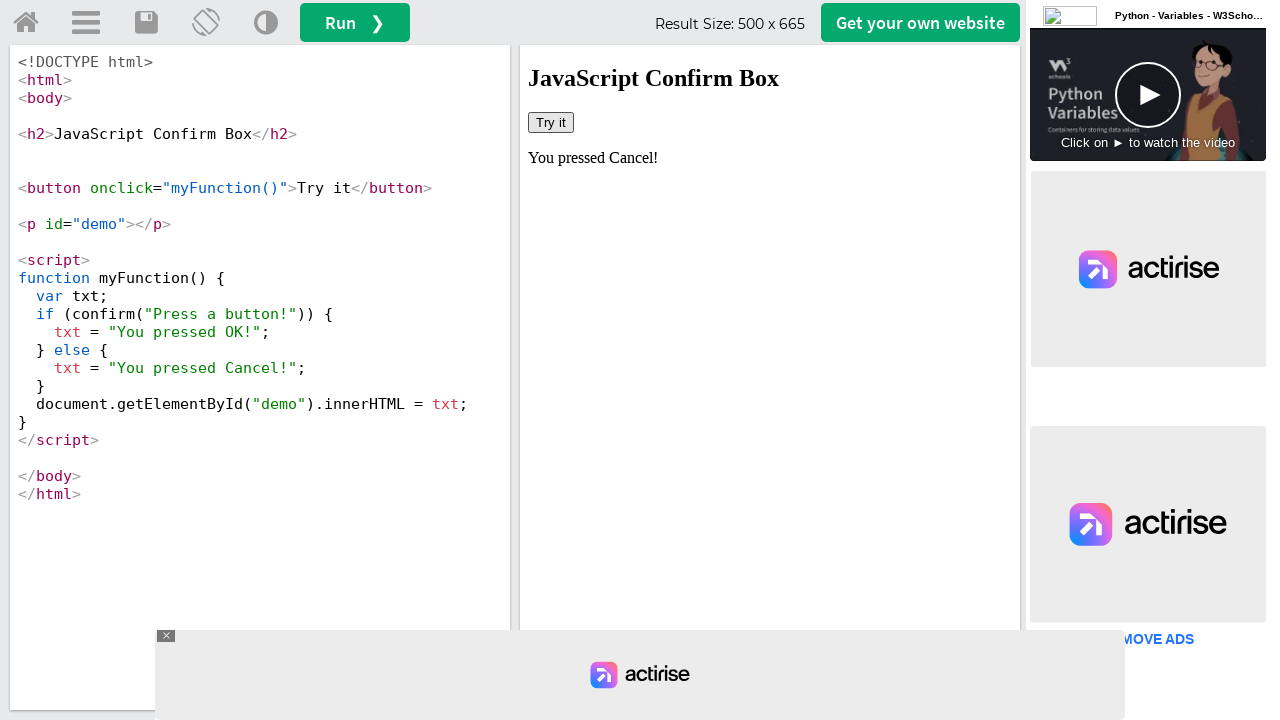

Clicked Run button in main page content at (355, 22) on #runbtn
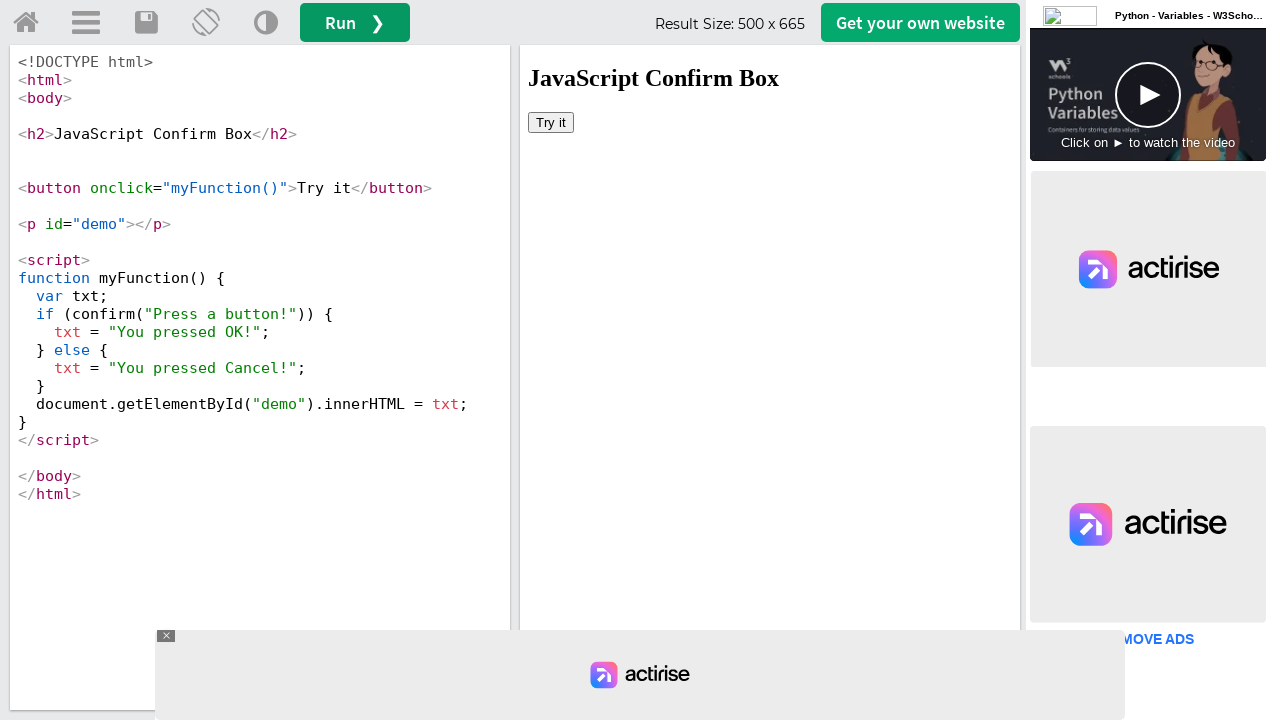

Waited for iframe to reload
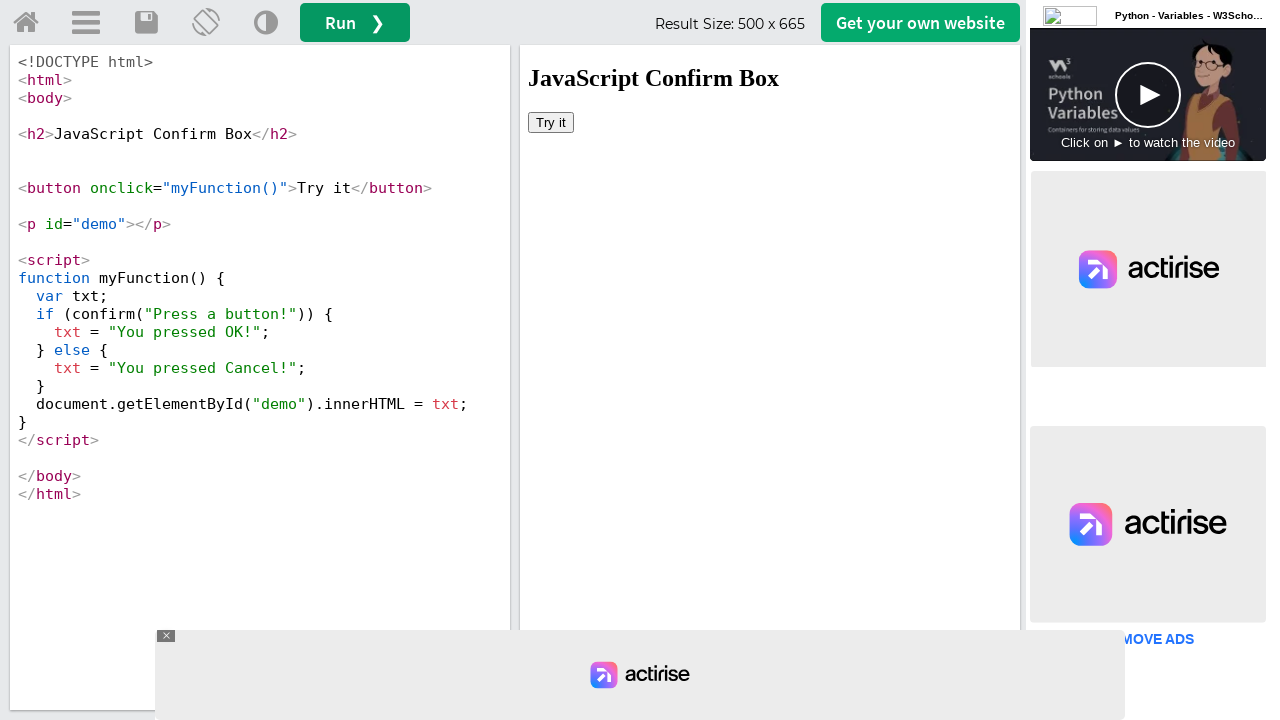

Verified demo element is attached to reloaded iframe
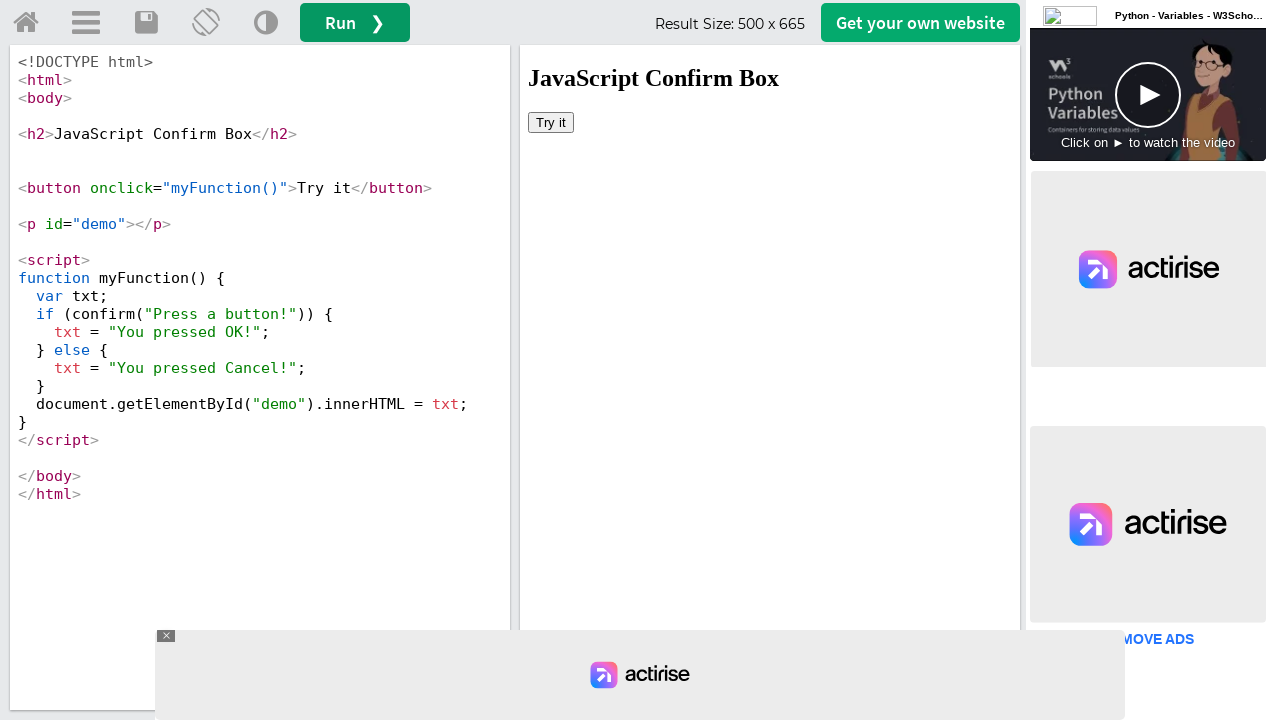

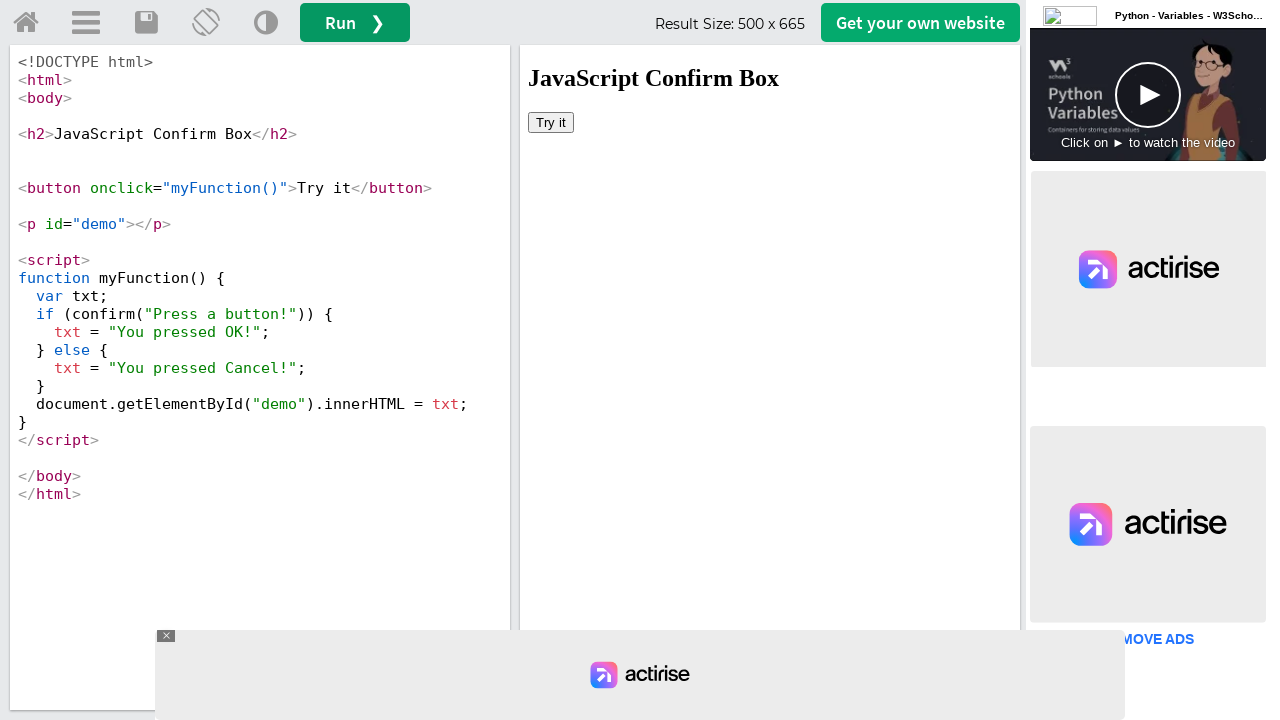